Tests checkbox functionality by checking the first checkbox and unchecking the second

Starting URL: https://the-internet.herokuapp.com/checkboxes

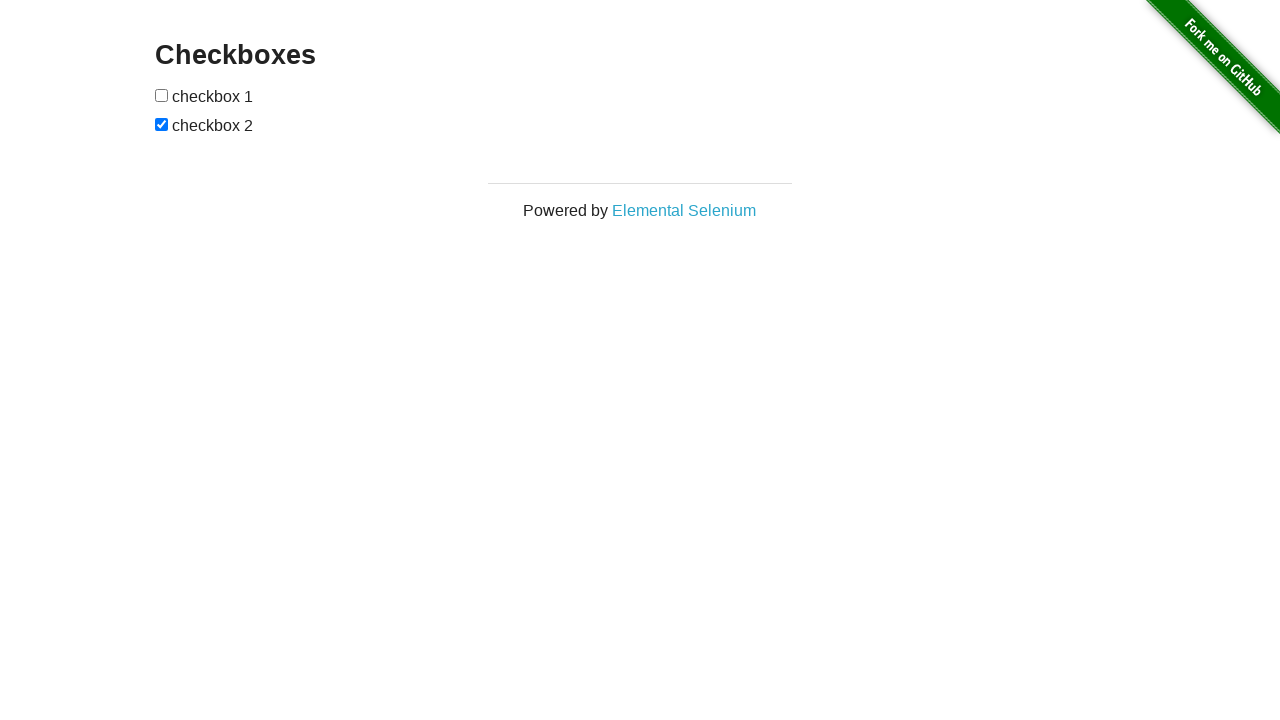

Located first checkbox element
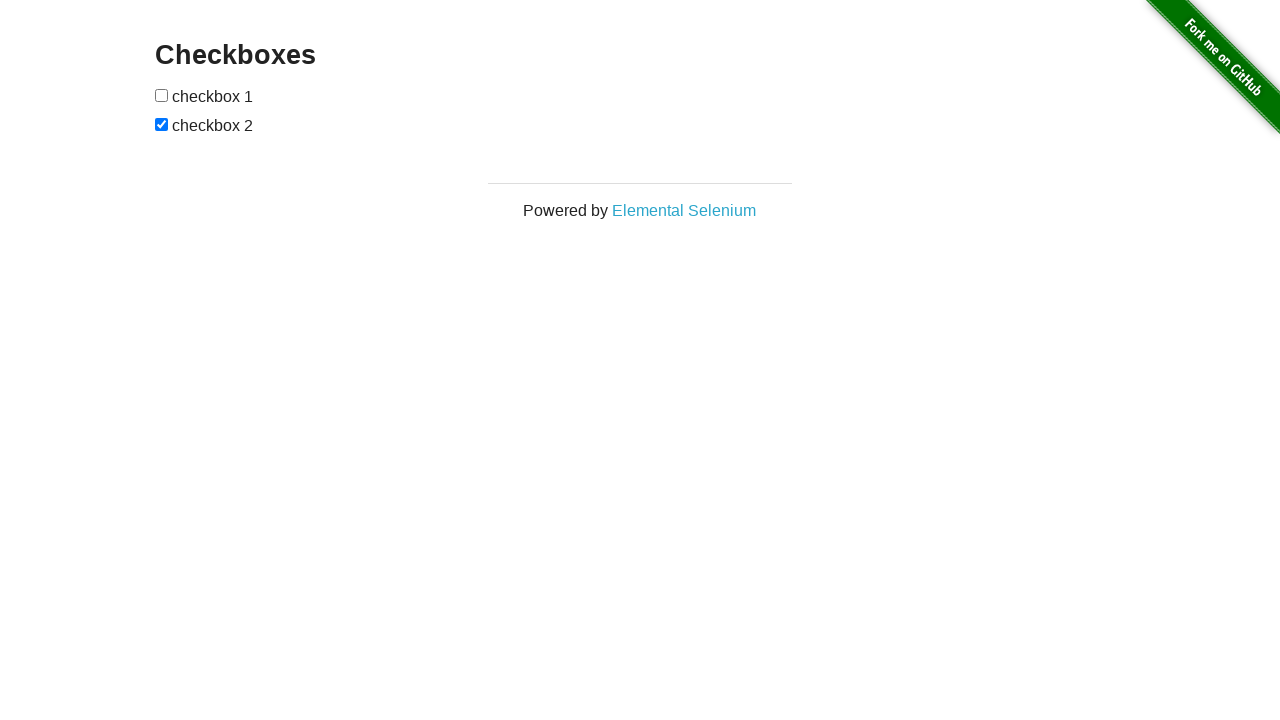

Checked the first checkbox at (162, 95) on xpath=//*[@id='checkboxes']/input[1]
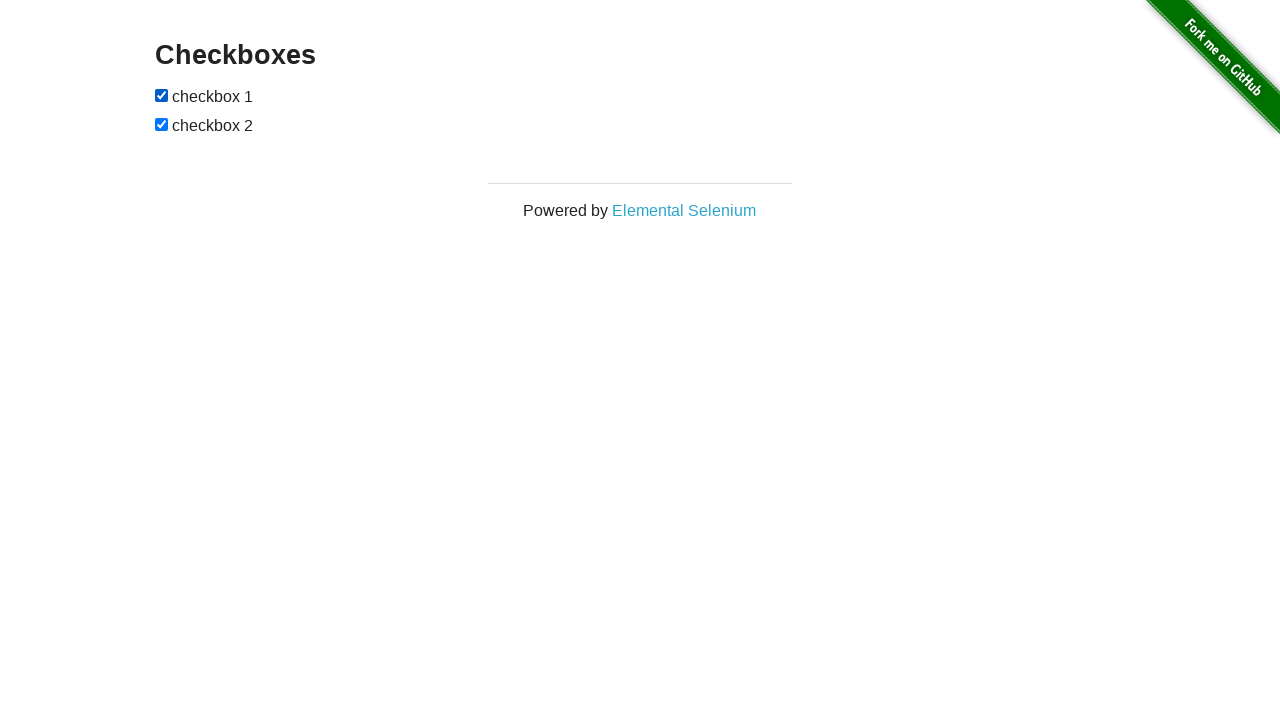

Located second checkbox element
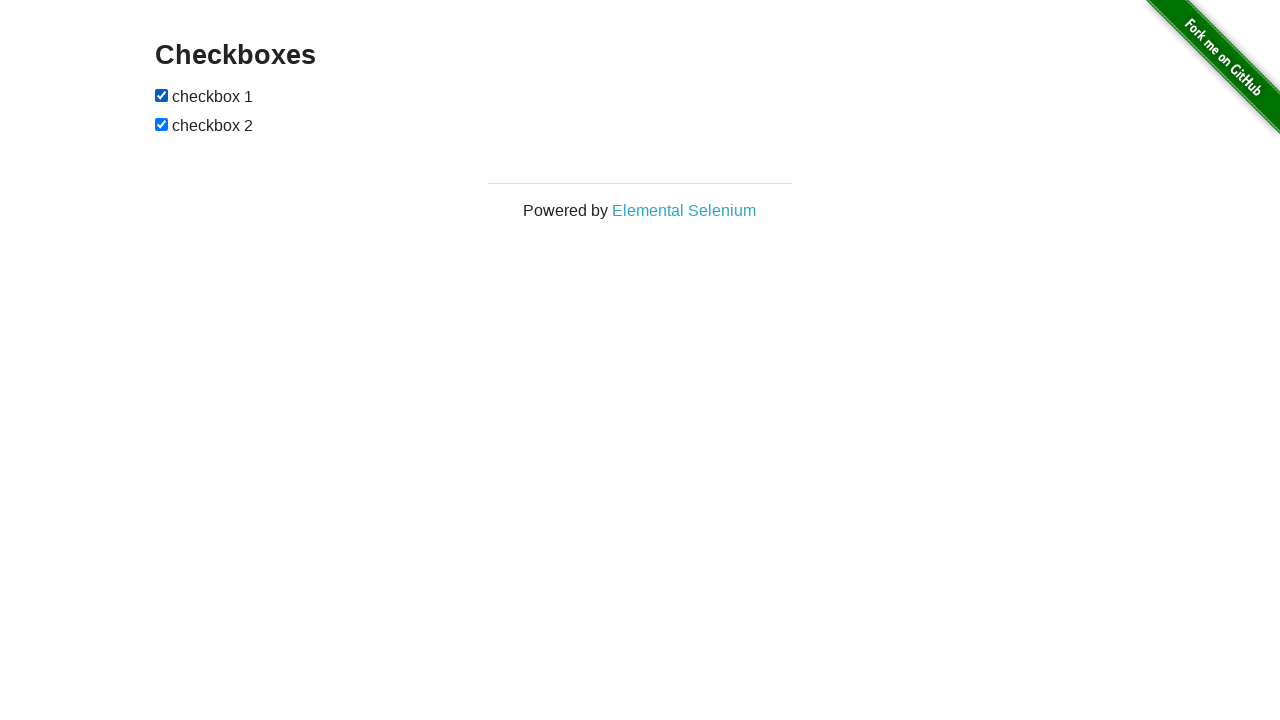

Unchecked the second checkbox at (162, 124) on xpath=//*[@id='checkboxes']/input[2]
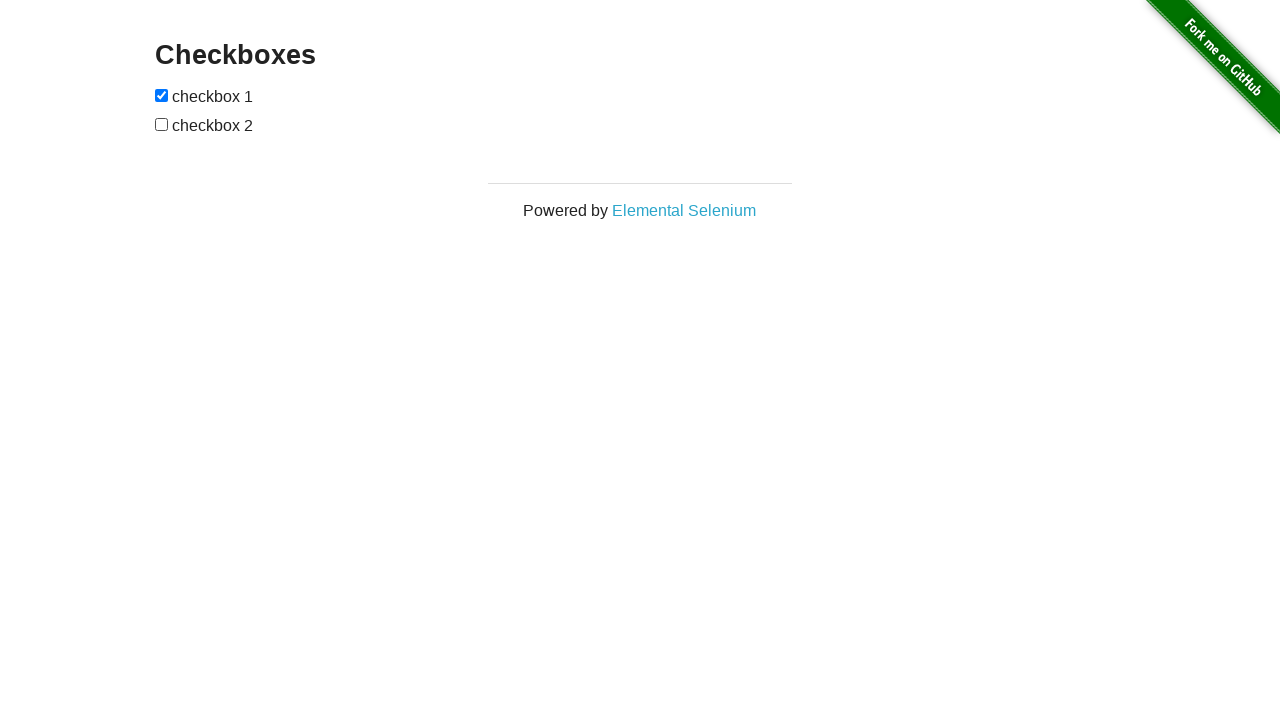

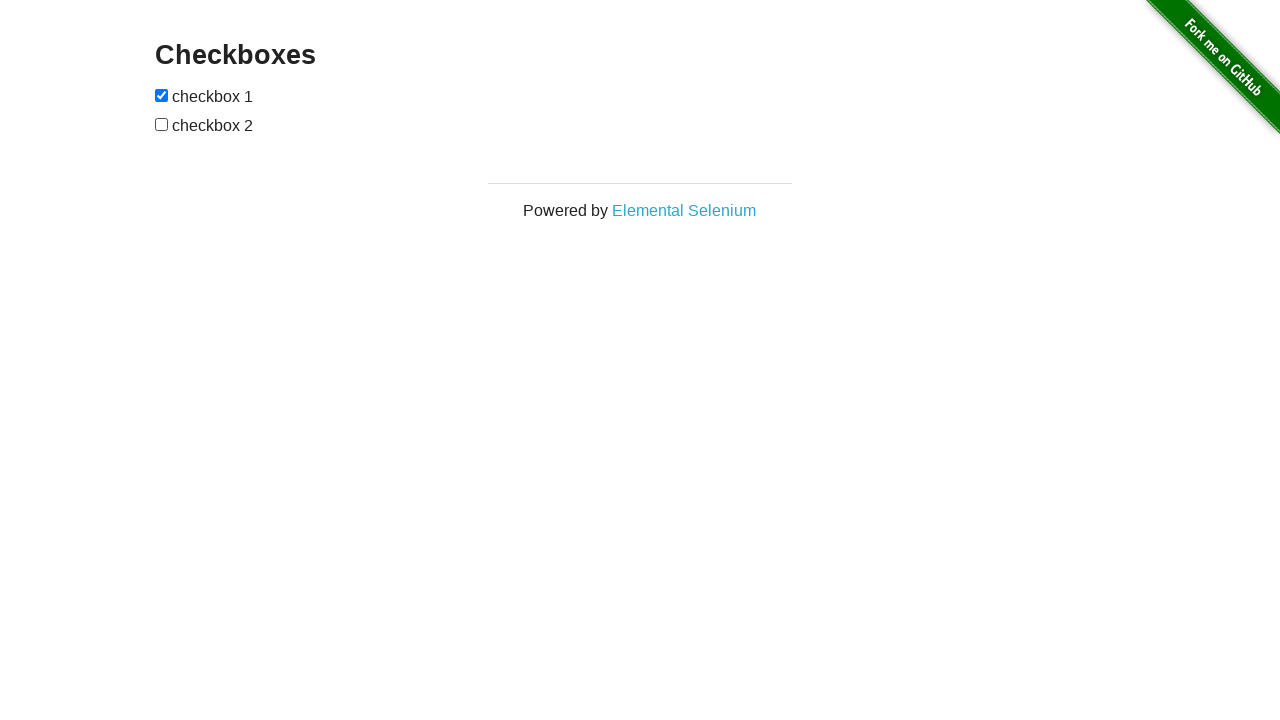